Tests the Add/Remove Elements functionality by clicking the Add Element button, verifying the Delete button appears, clicking Delete, and verifying the page heading is still visible.

Starting URL: https://the-internet.herokuapp.com/add_remove_elements/

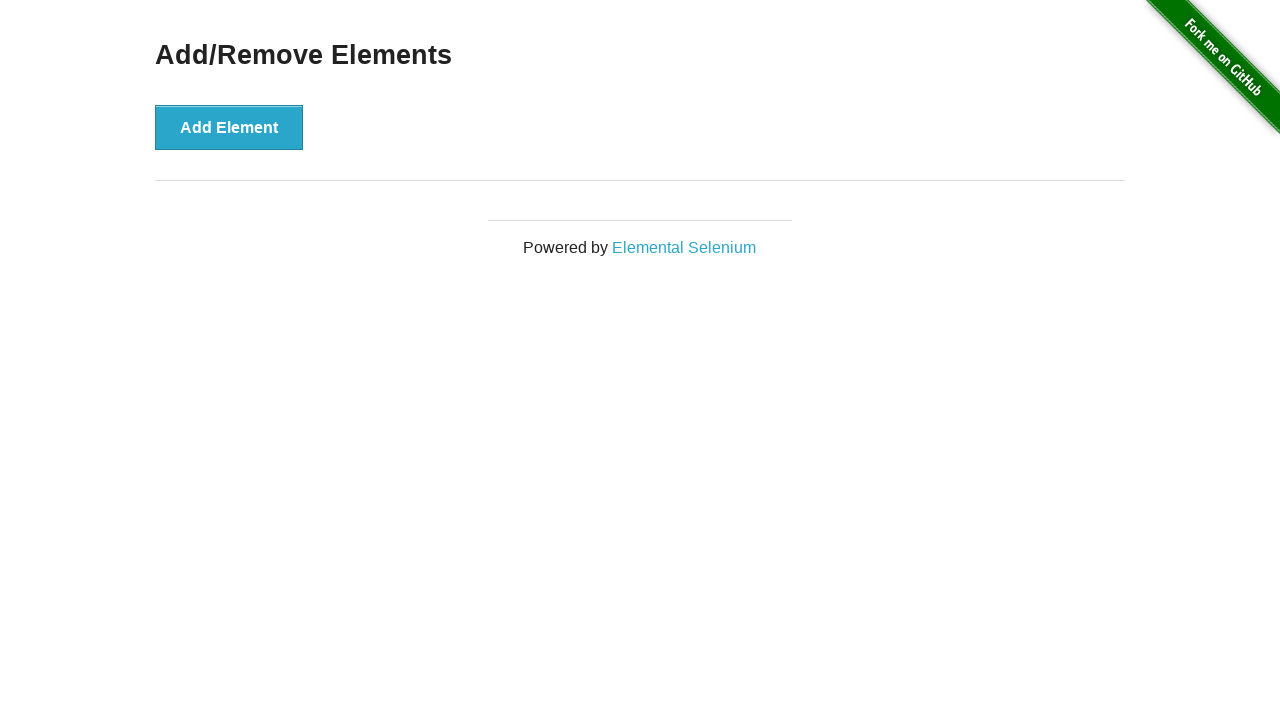

Clicked the Add Element button at (229, 127) on button[onclick='addElement()']
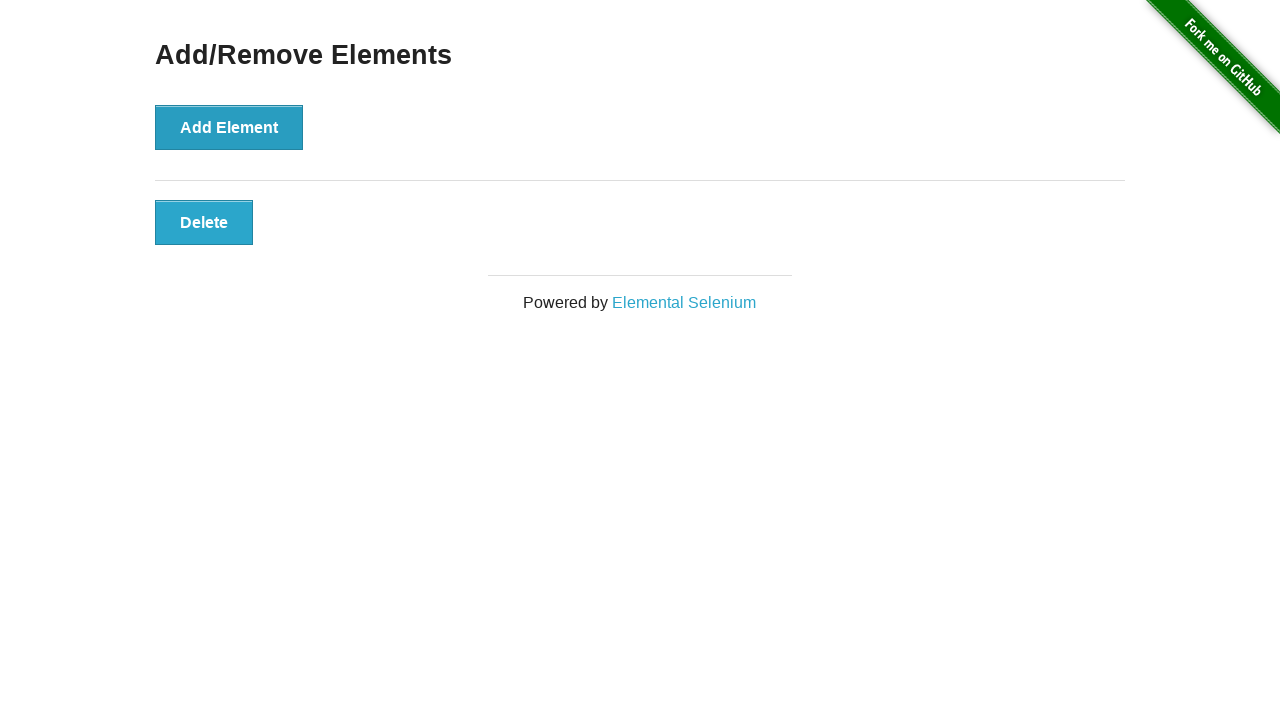

Waited for Delete button to appear
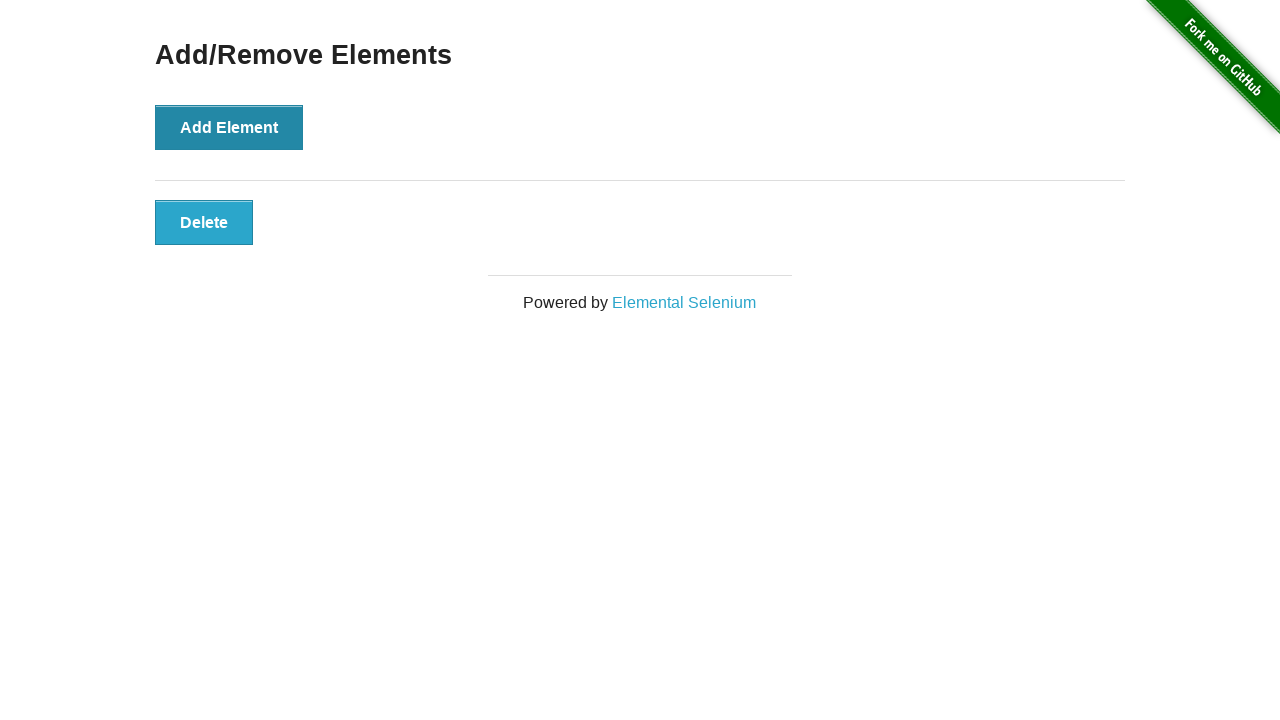

Located the Delete button element
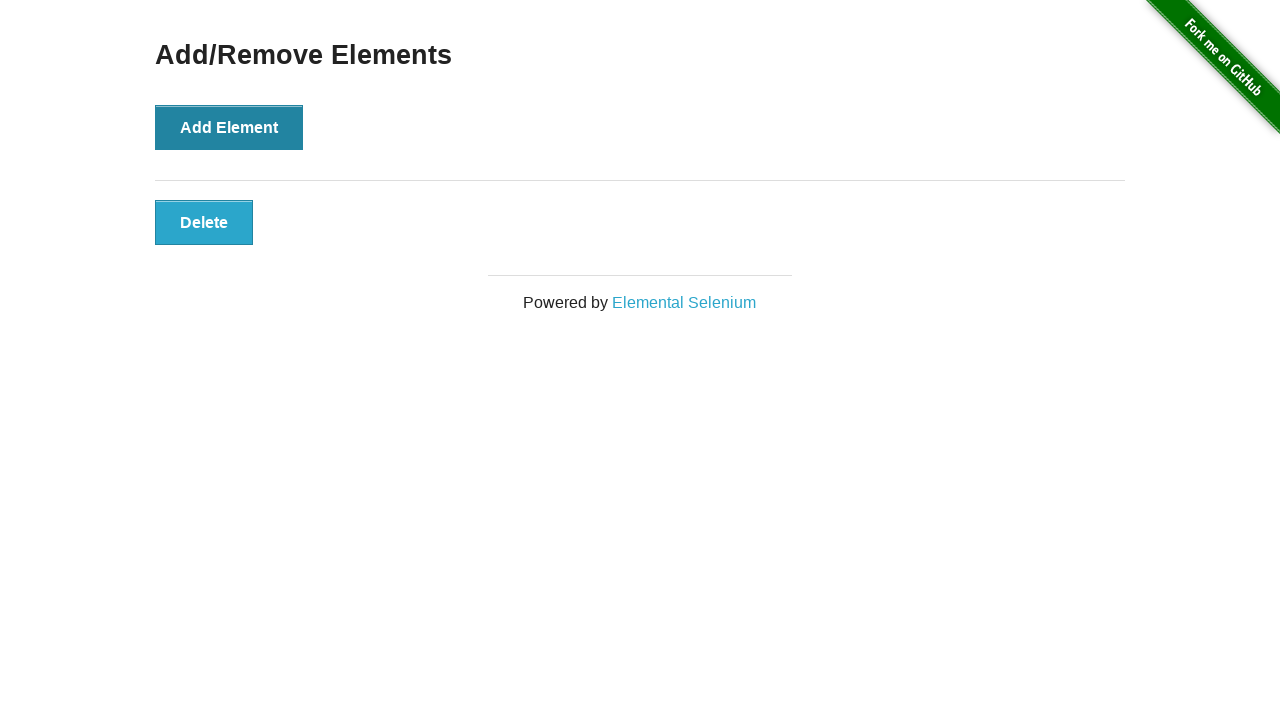

Verified Delete button is visible
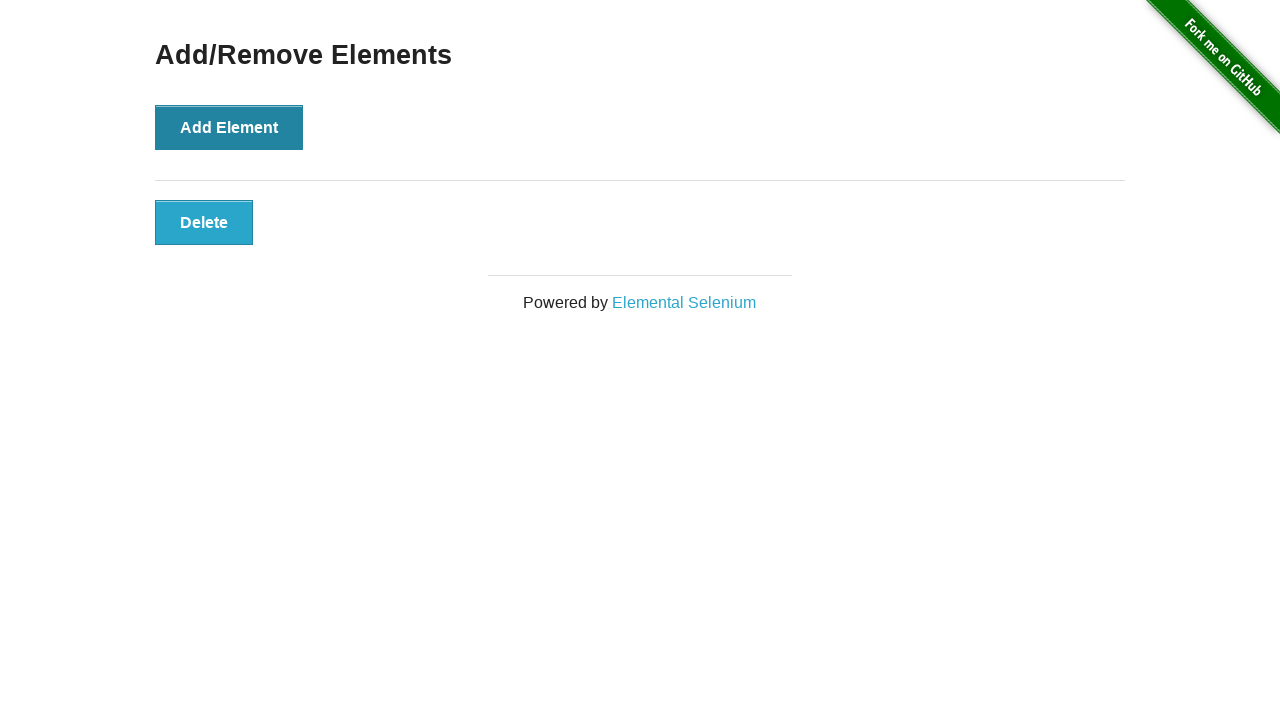

Clicked the Delete button at (204, 222) on button.added-manually
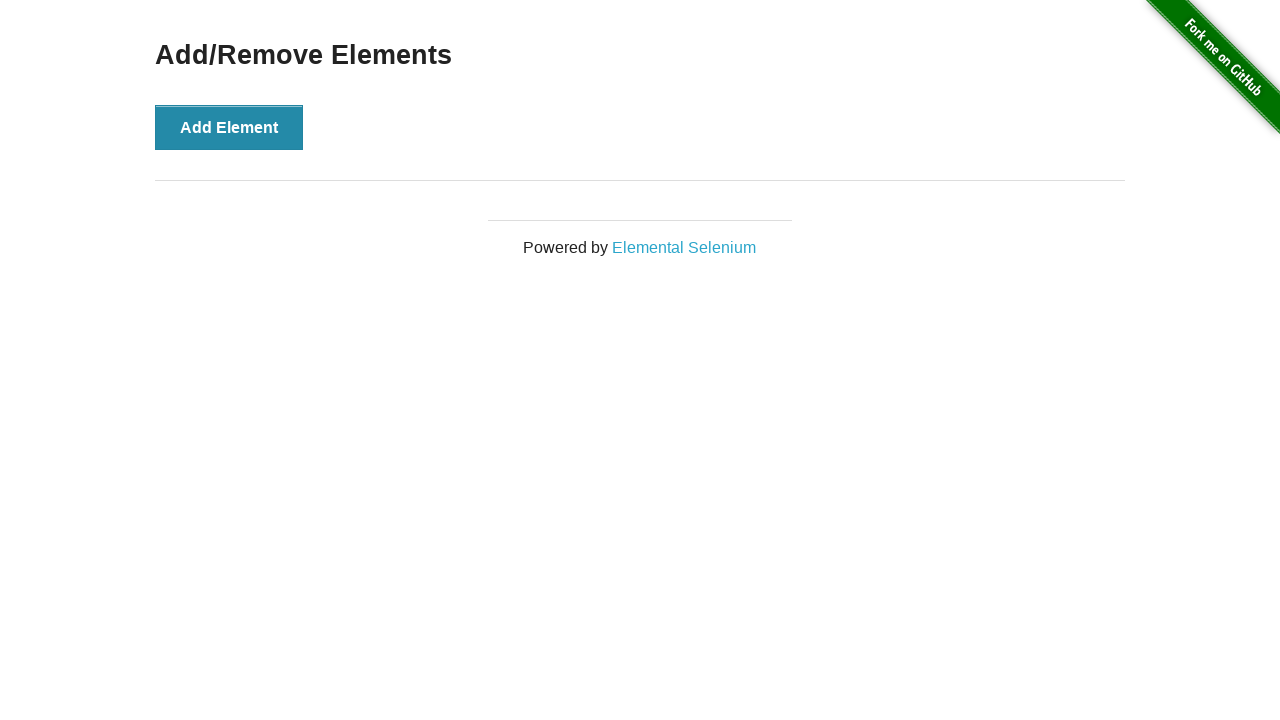

Located the Add/Remove Elements heading
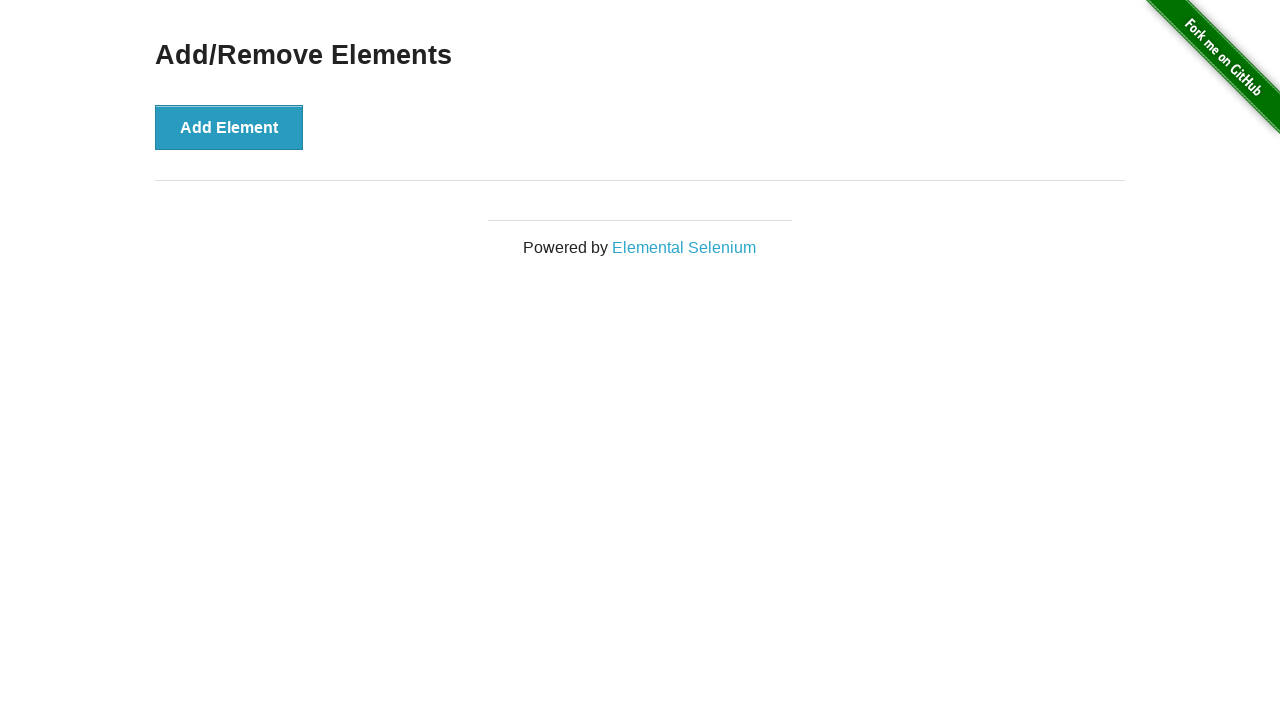

Verified Add/Remove Elements heading is still visible after deletion
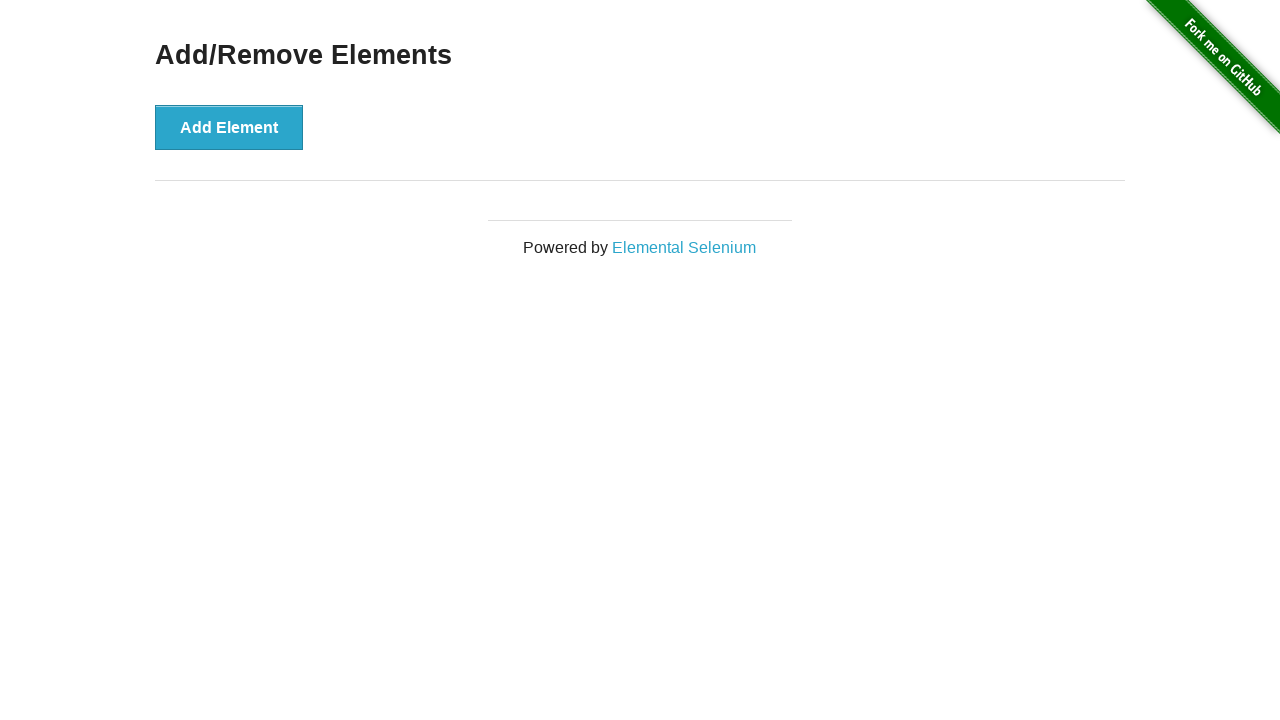

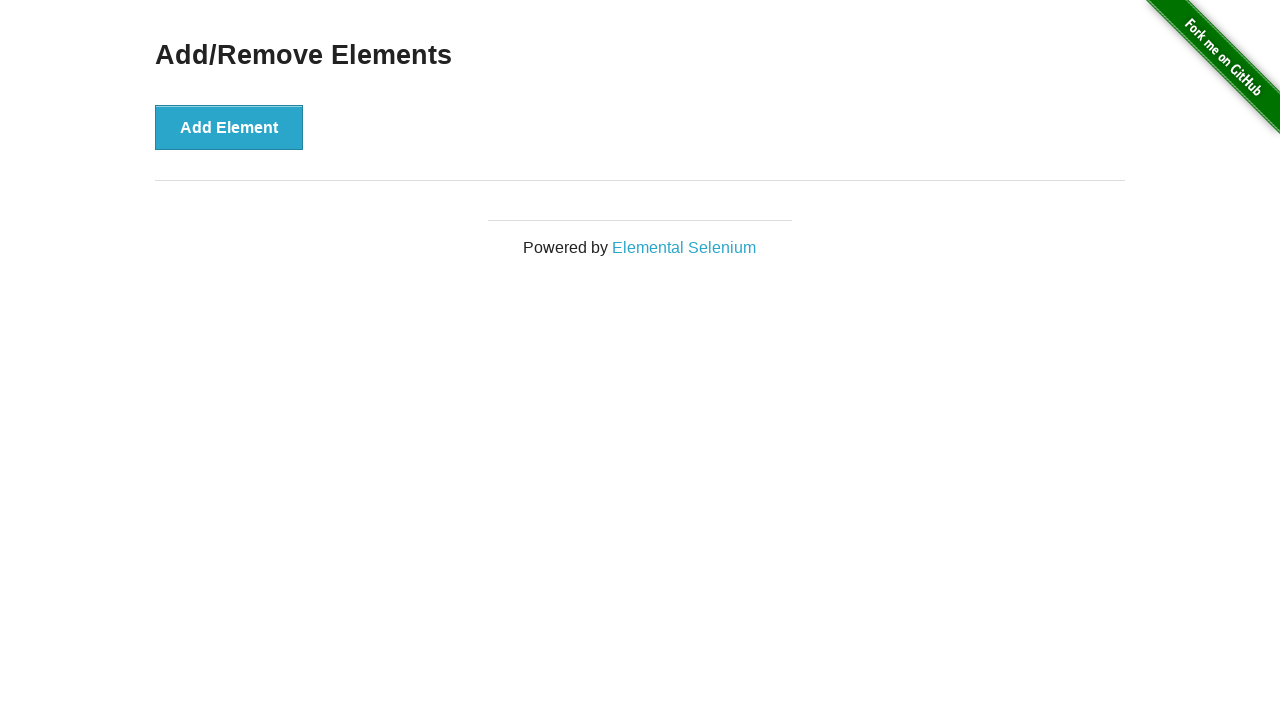